Navigates to a table page and interacts with table rows containing mountain data

Starting URL: https://seleniumui.moderntester.pl/table.php

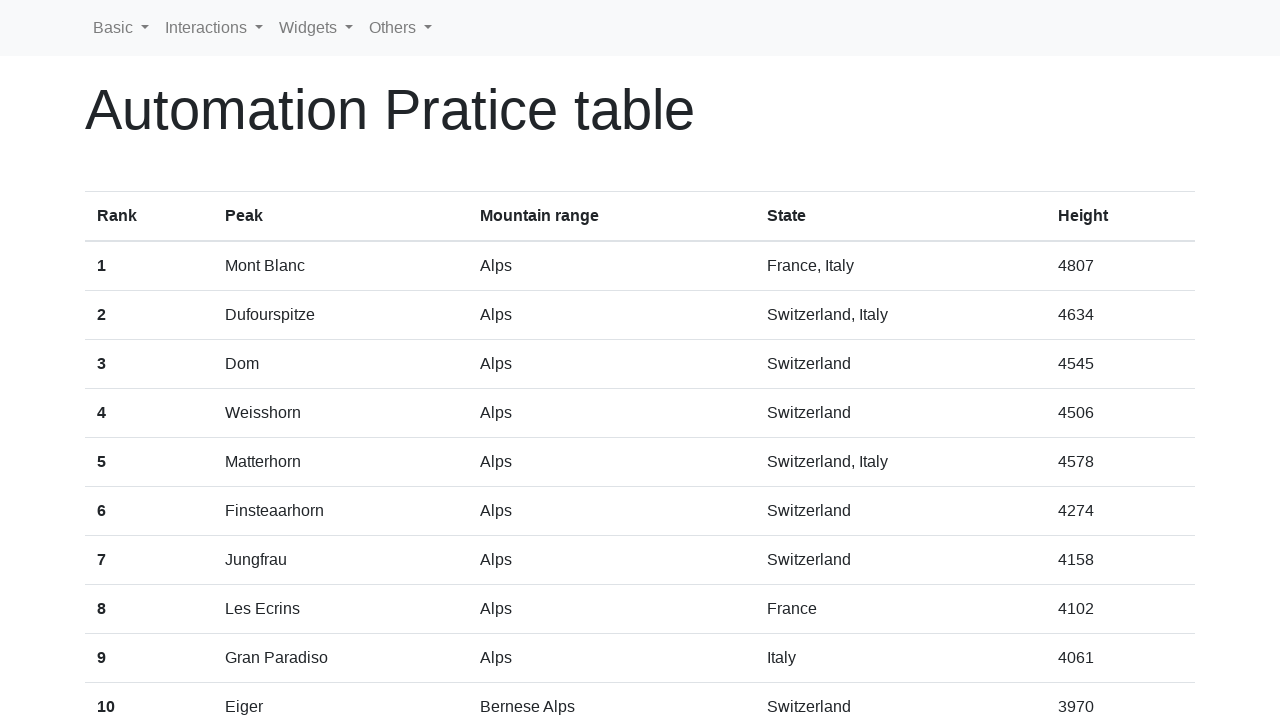

Waited for table rows to load in tbody
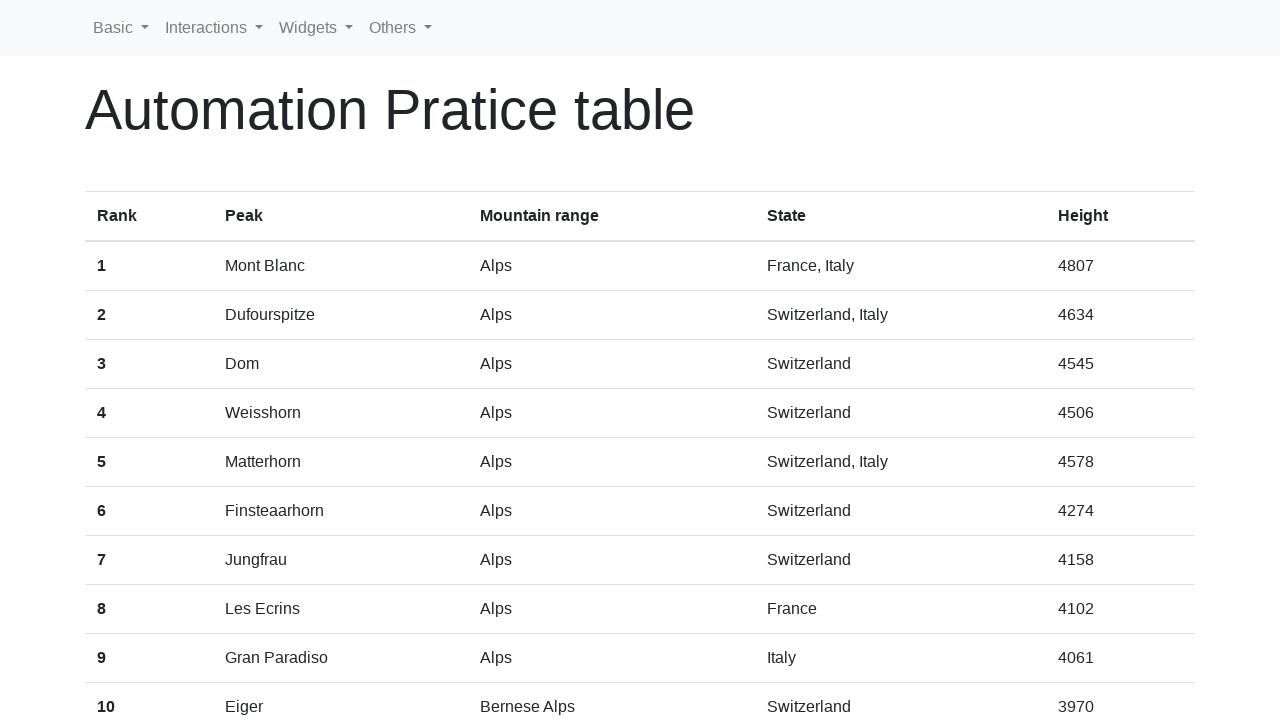

Retrieved all mountain table rows from tbody
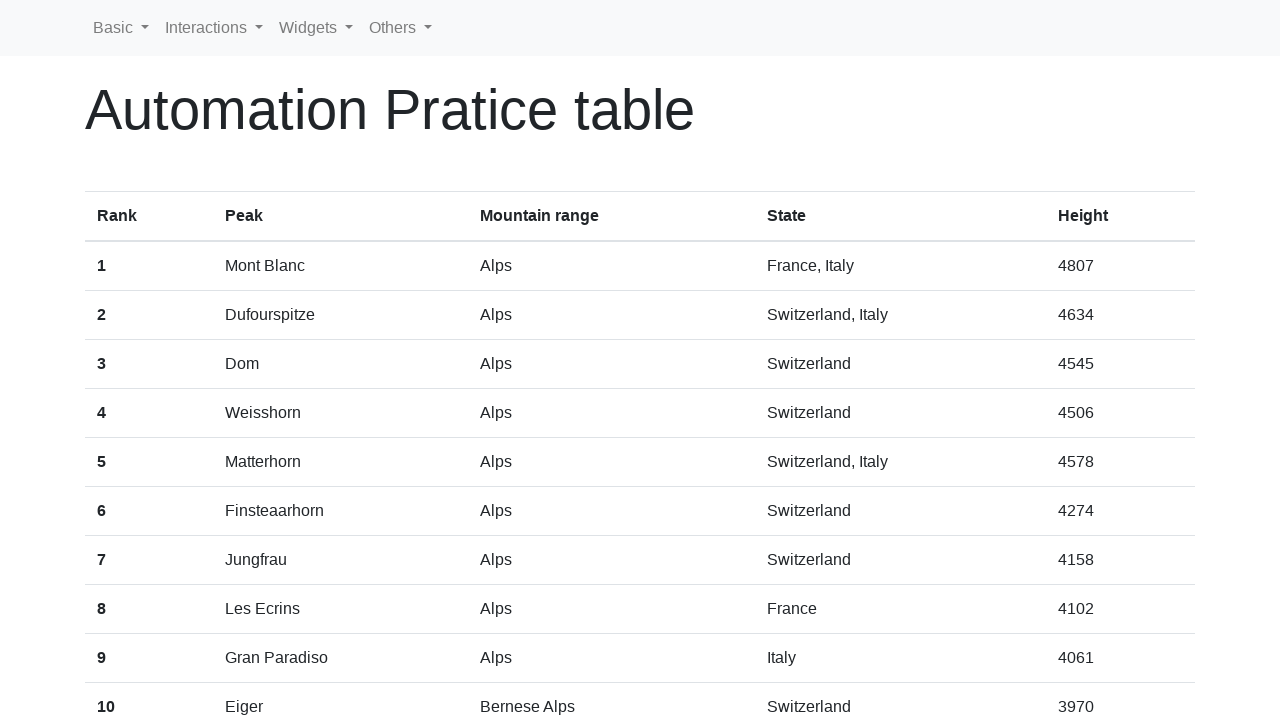

Extracted text content from table row
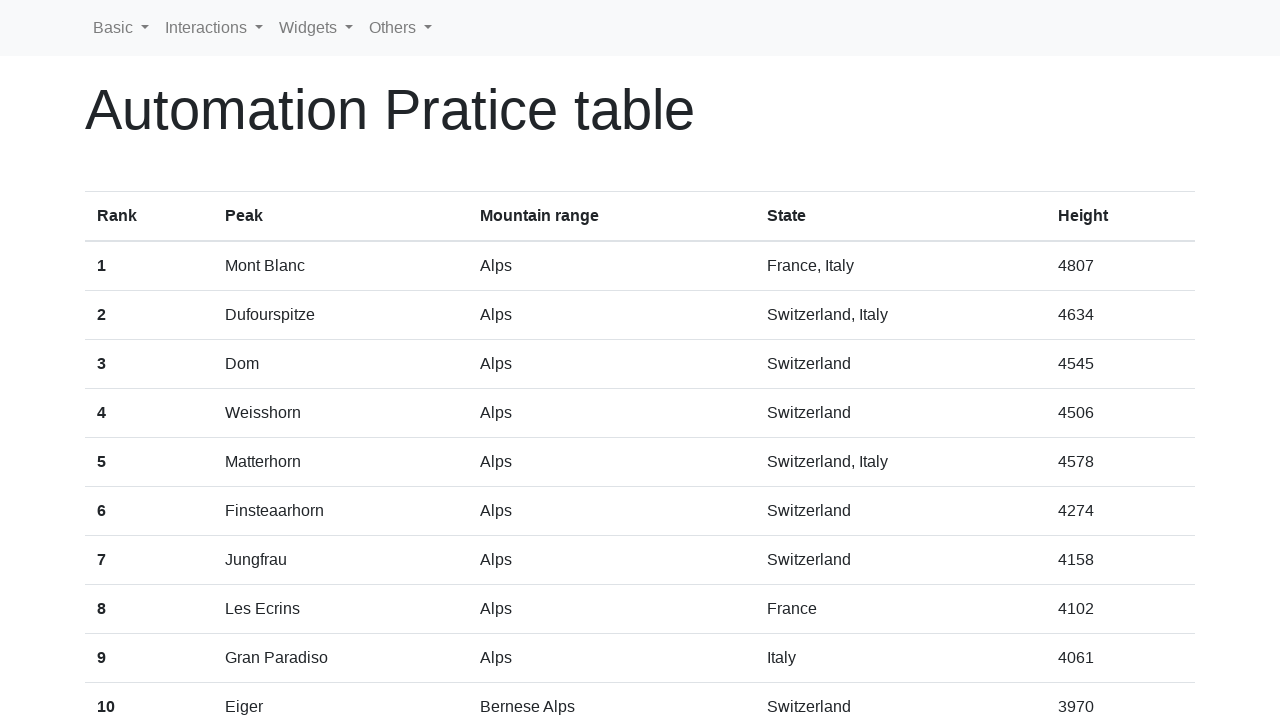

Extracted text content from table row
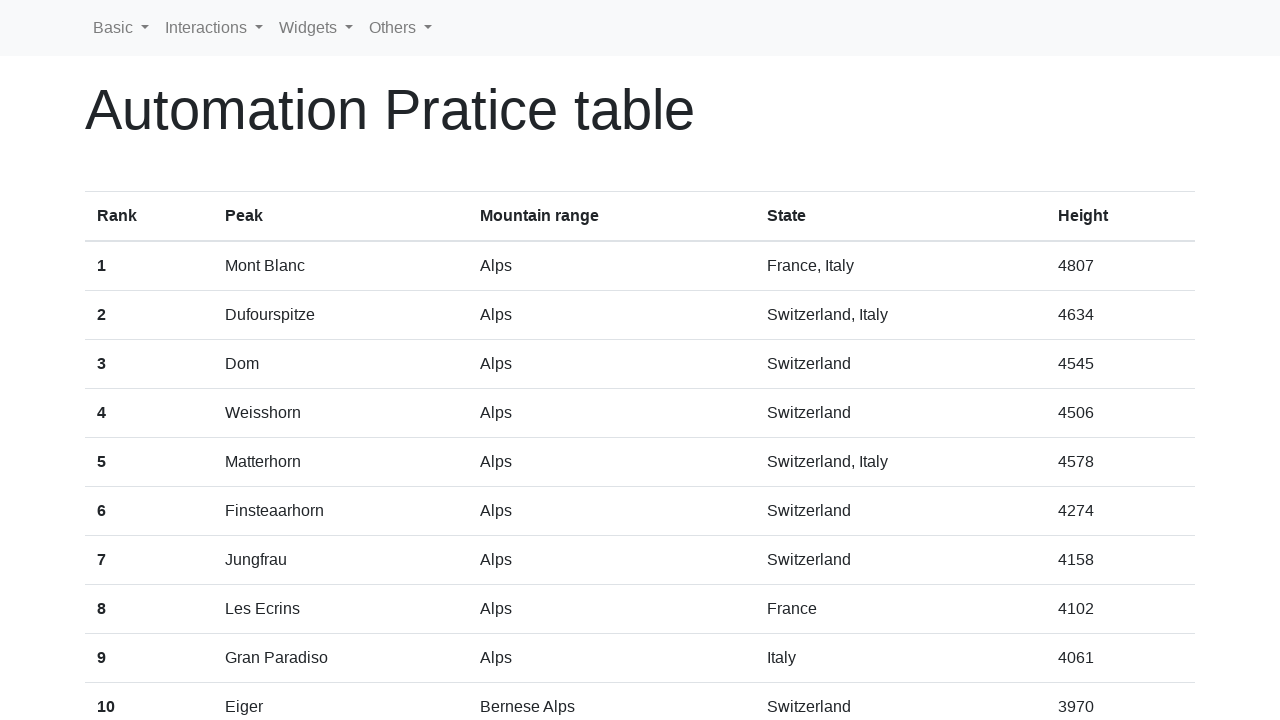

Clicked on mountain row containing Switzerland at (640, 315) on tbody > tr >> nth=1
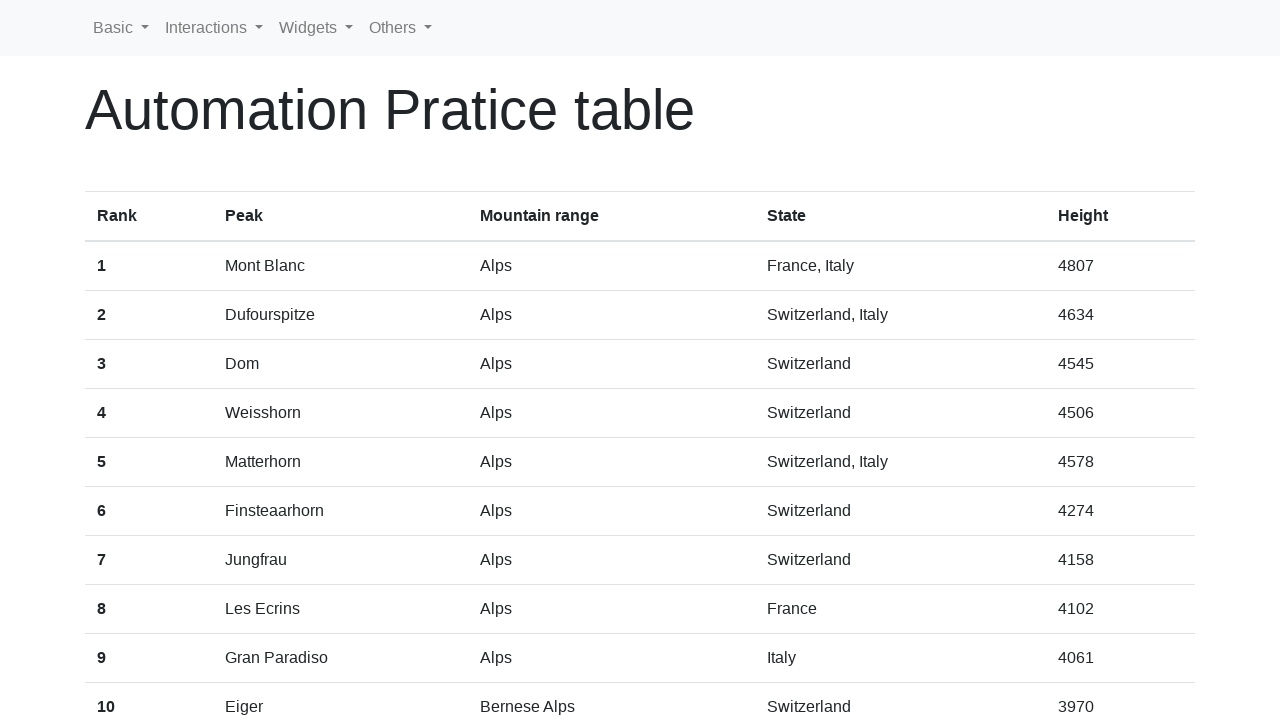

Extracted text content from table row
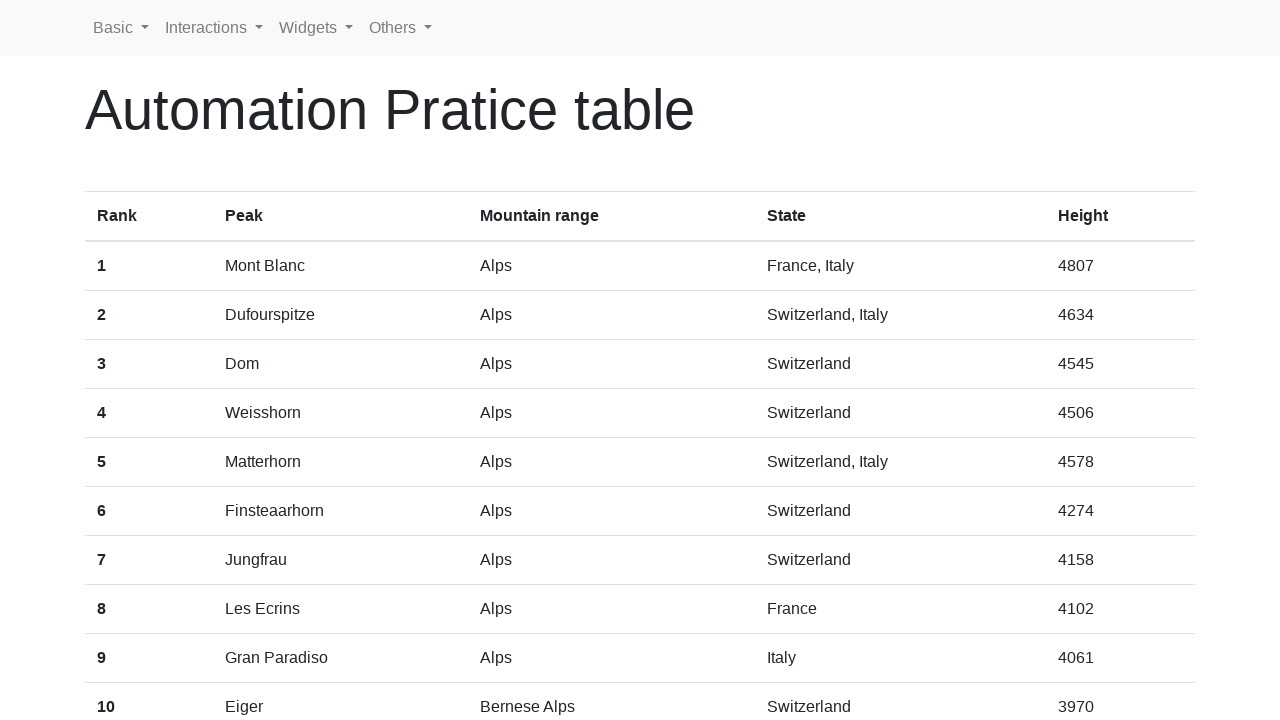

Clicked on mountain row containing Switzerland at (640, 364) on tbody > tr >> nth=2
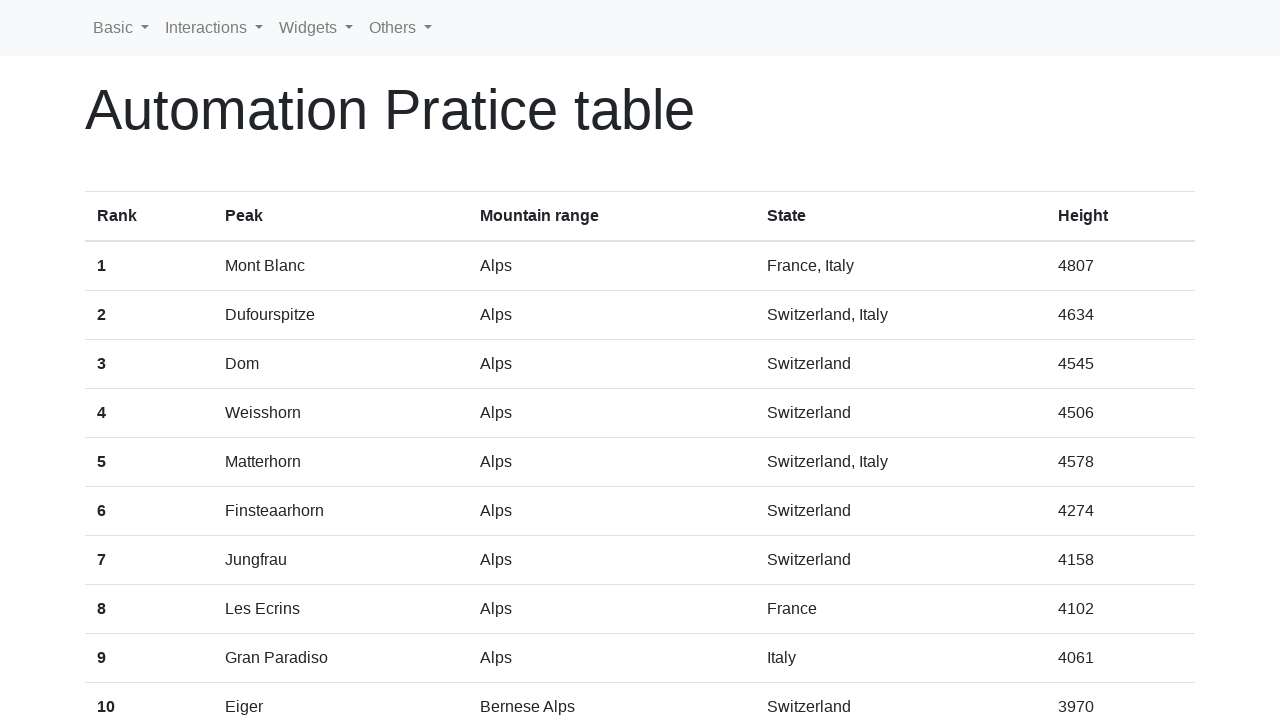

Extracted text content from table row
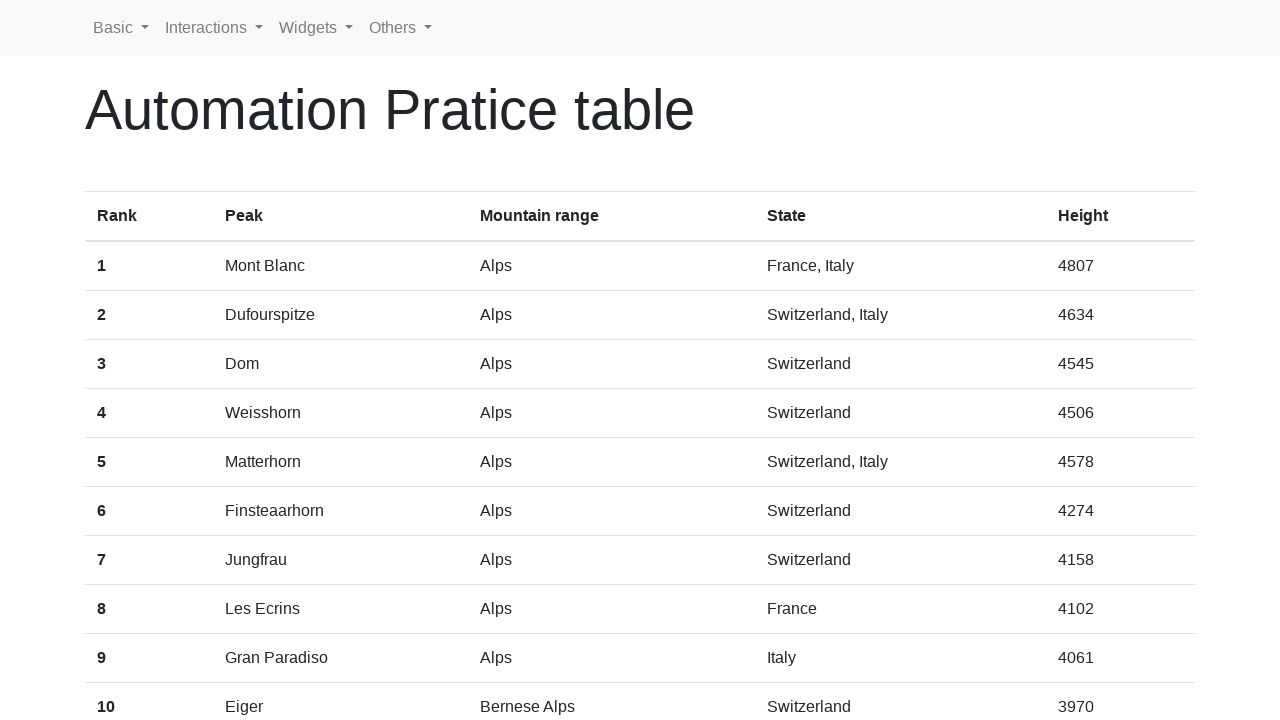

Clicked on mountain row containing Switzerland at (640, 413) on tbody > tr >> nth=3
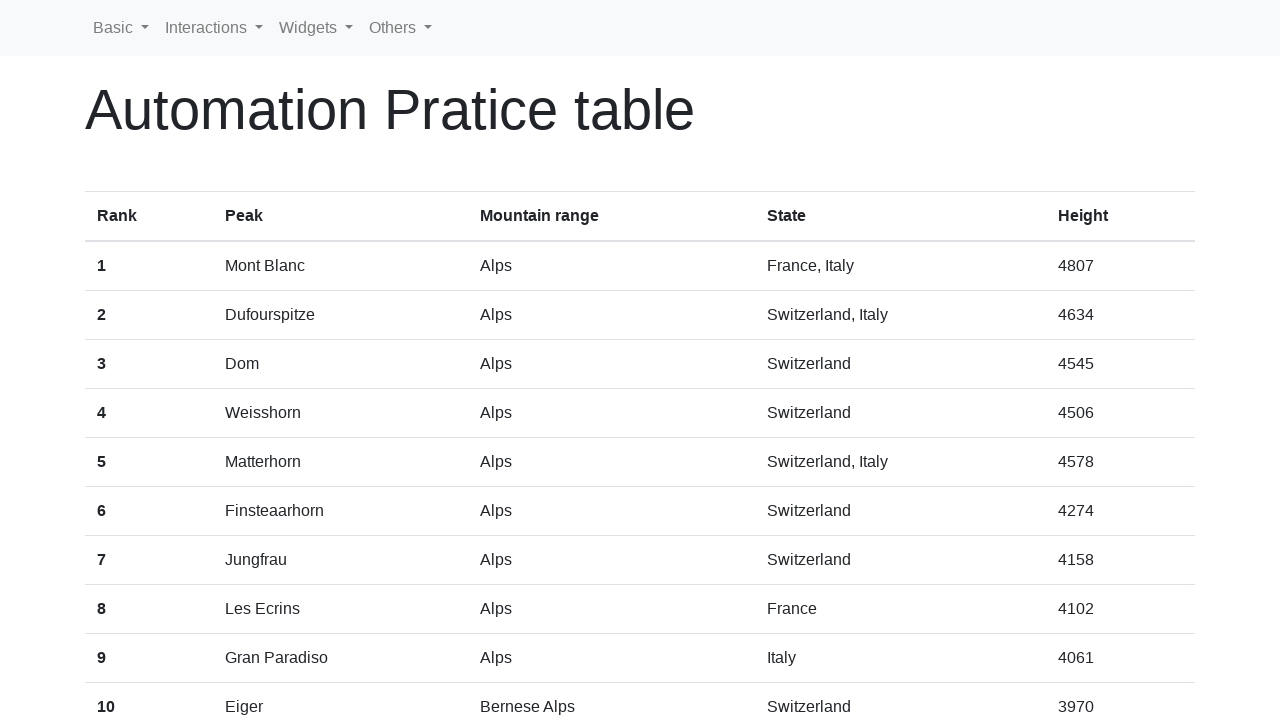

Extracted text content from table row
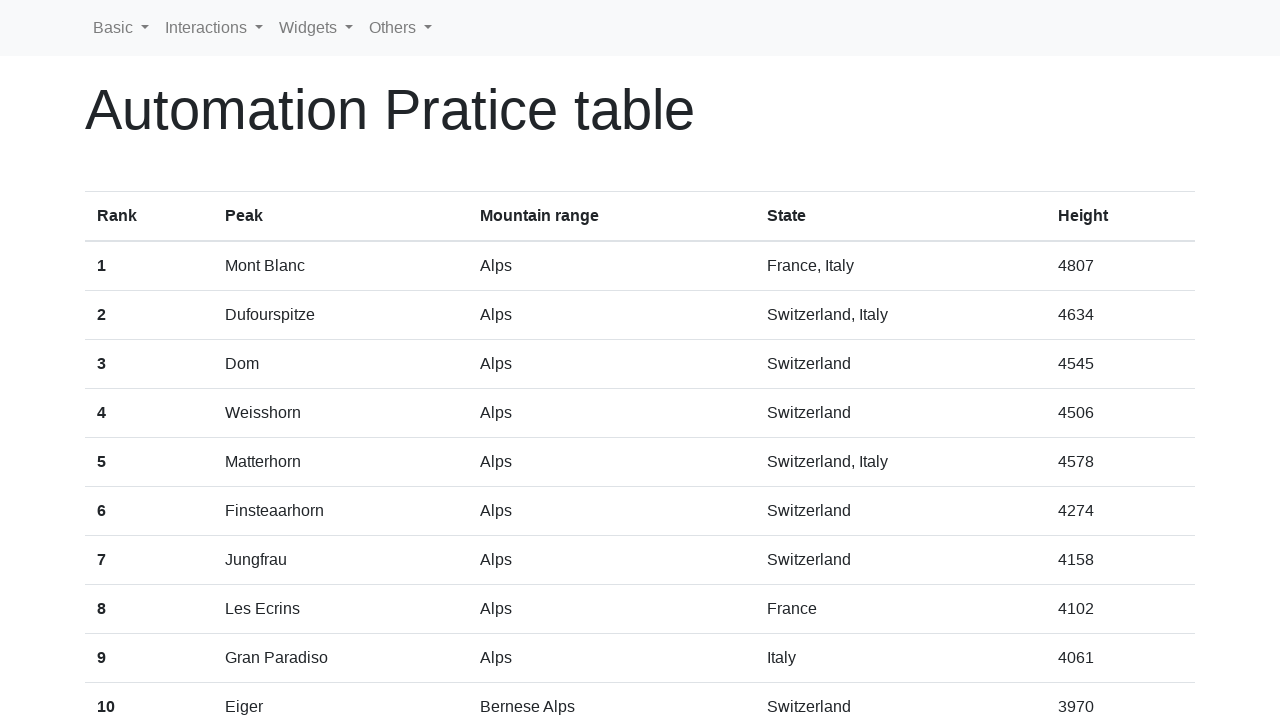

Clicked on mountain row containing Switzerland at (640, 462) on tbody > tr >> nth=4
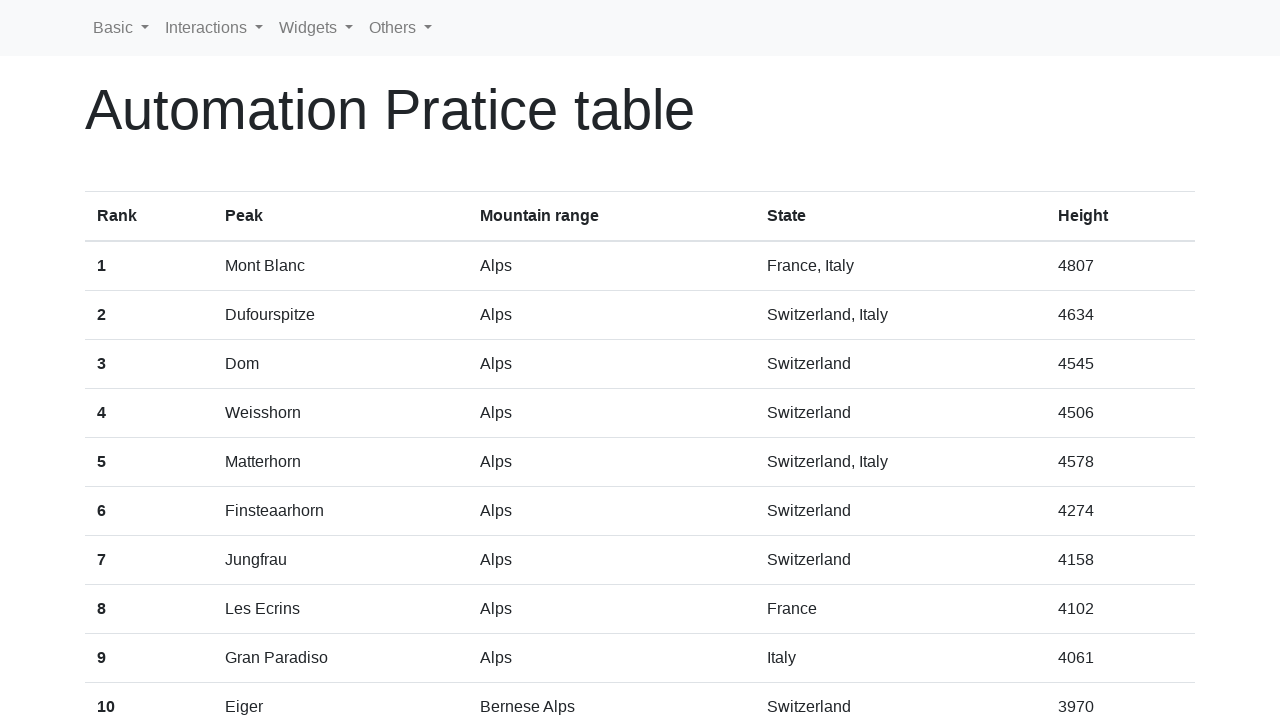

Extracted text content from table row
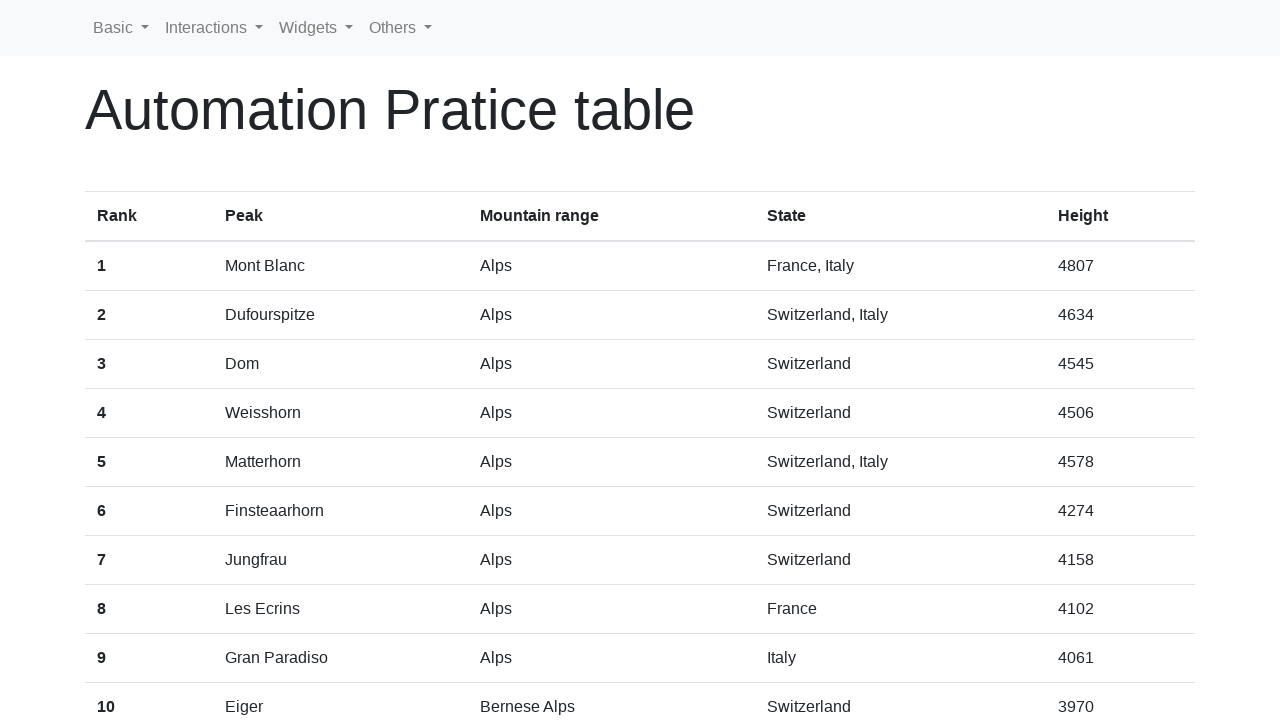

Clicked on mountain row containing Switzerland at (640, 511) on tbody > tr >> nth=5
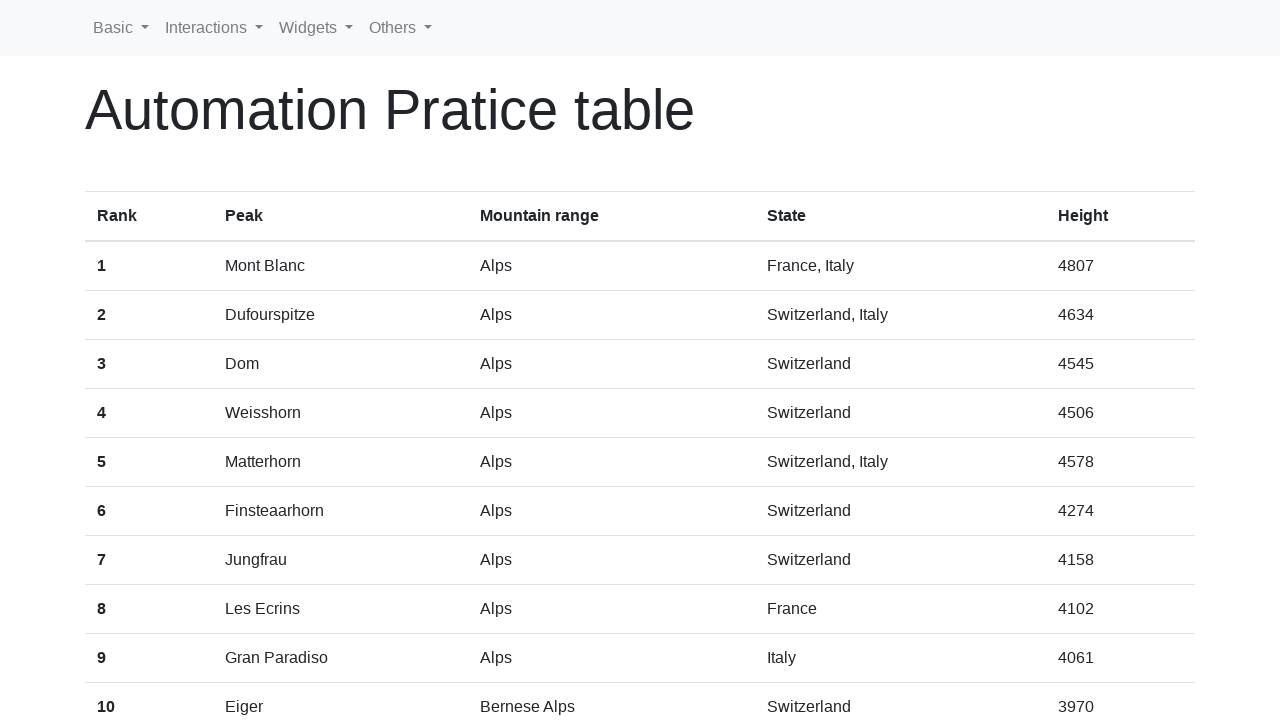

Extracted text content from table row
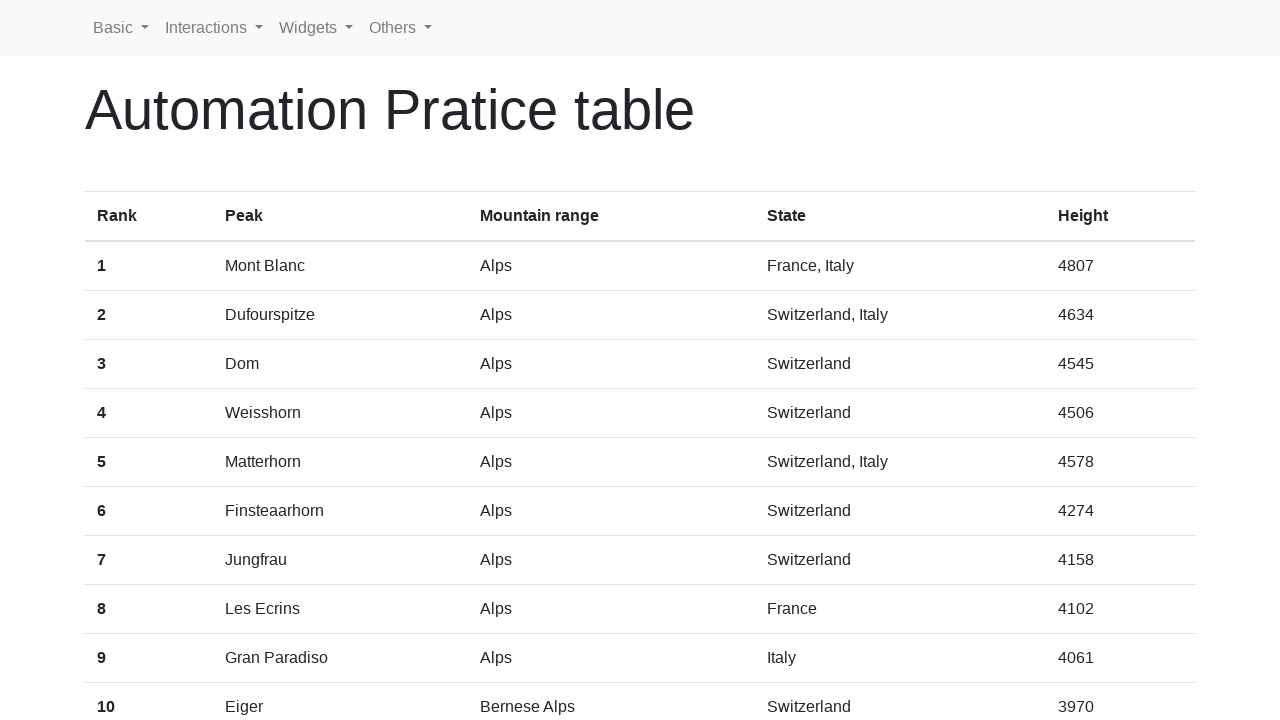

Clicked on mountain row containing Switzerland at (640, 560) on tbody > tr >> nth=6
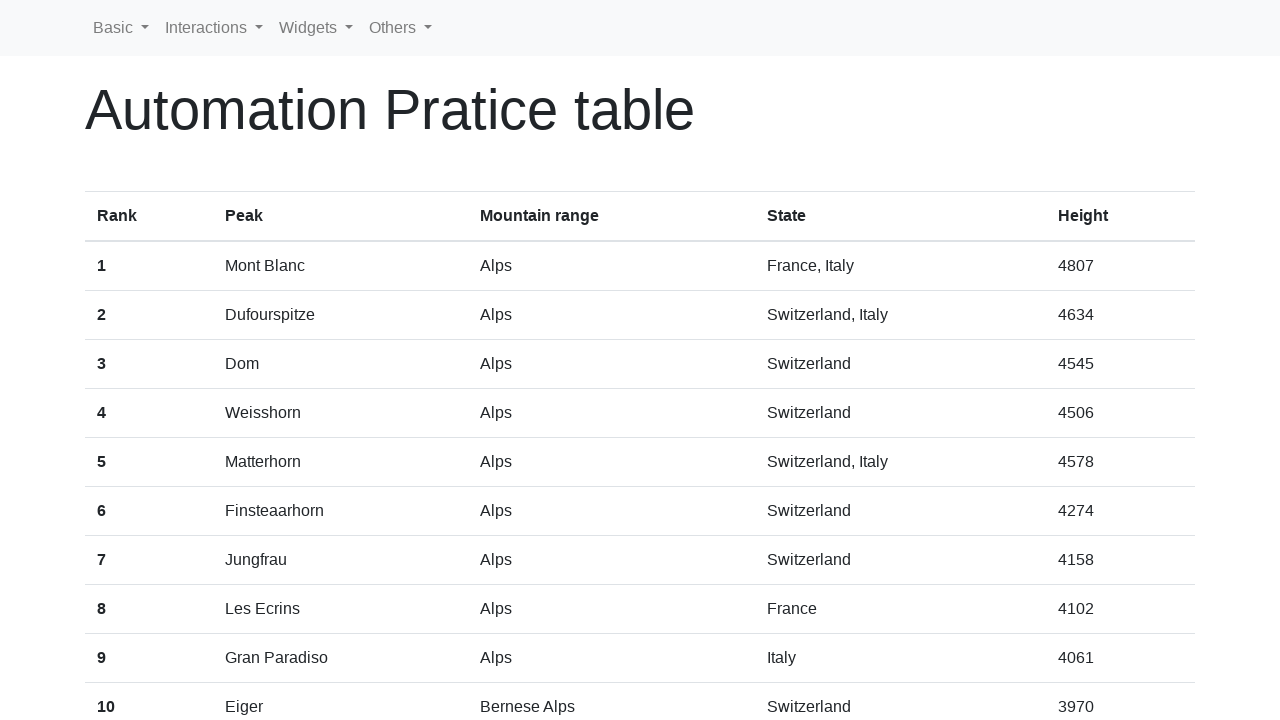

Extracted text content from table row
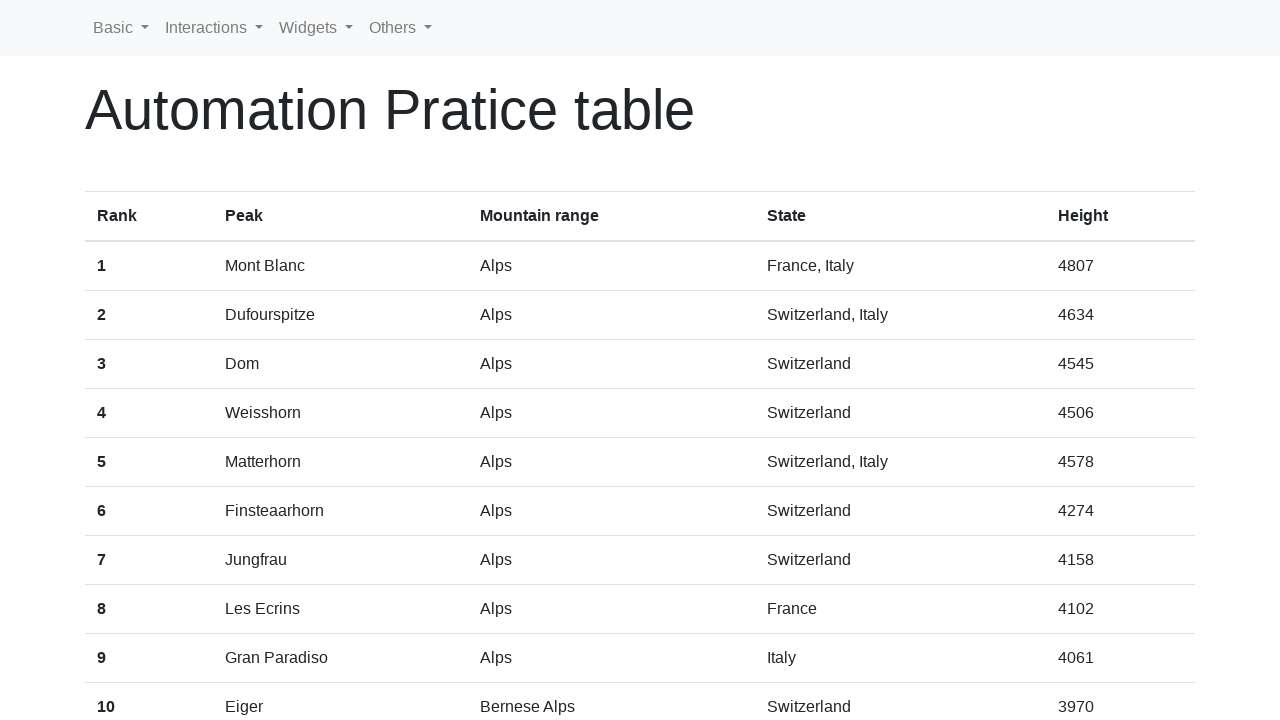

Extracted text content from table row
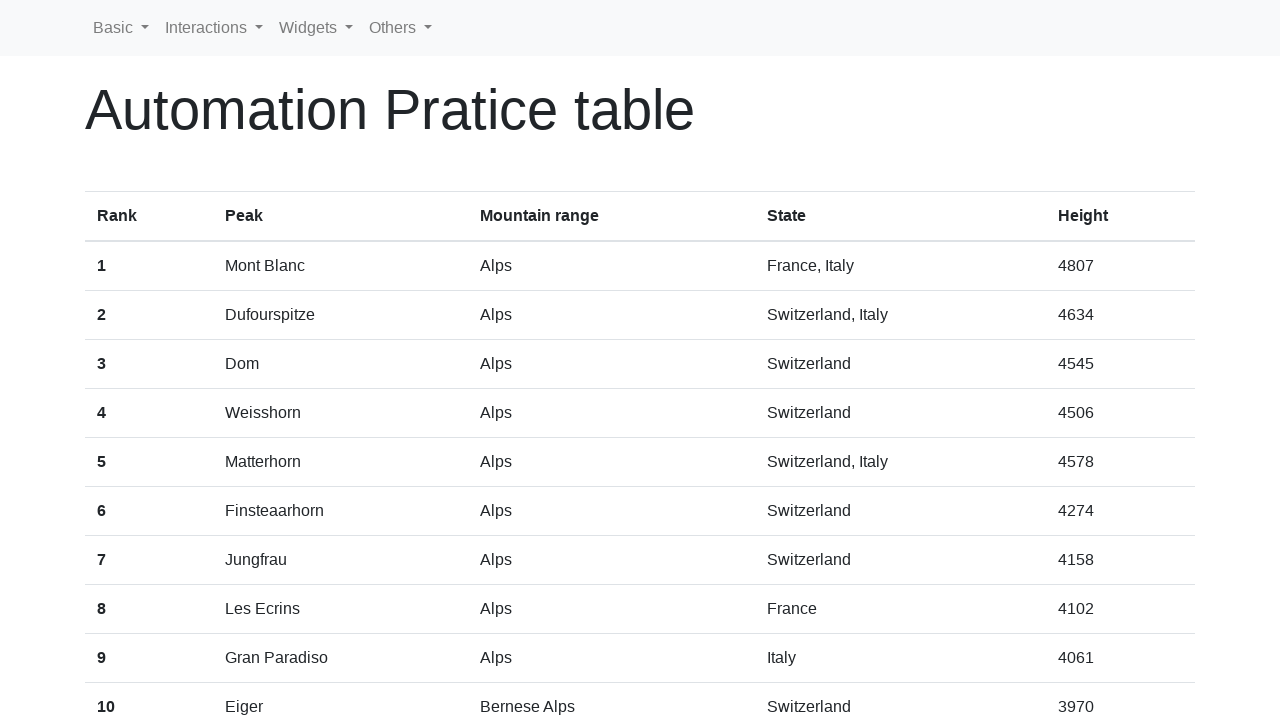

Extracted text content from table row
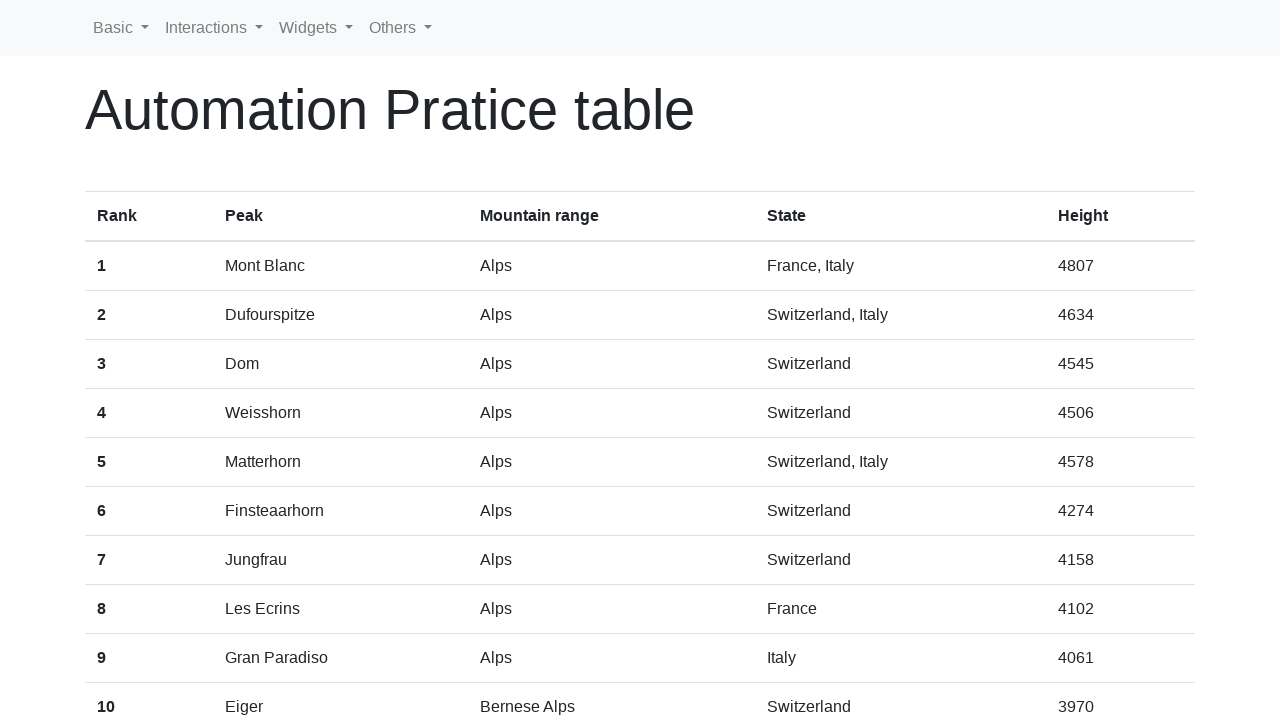

Clicked on mountain row containing Switzerland at (640, 696) on tbody > tr >> nth=9
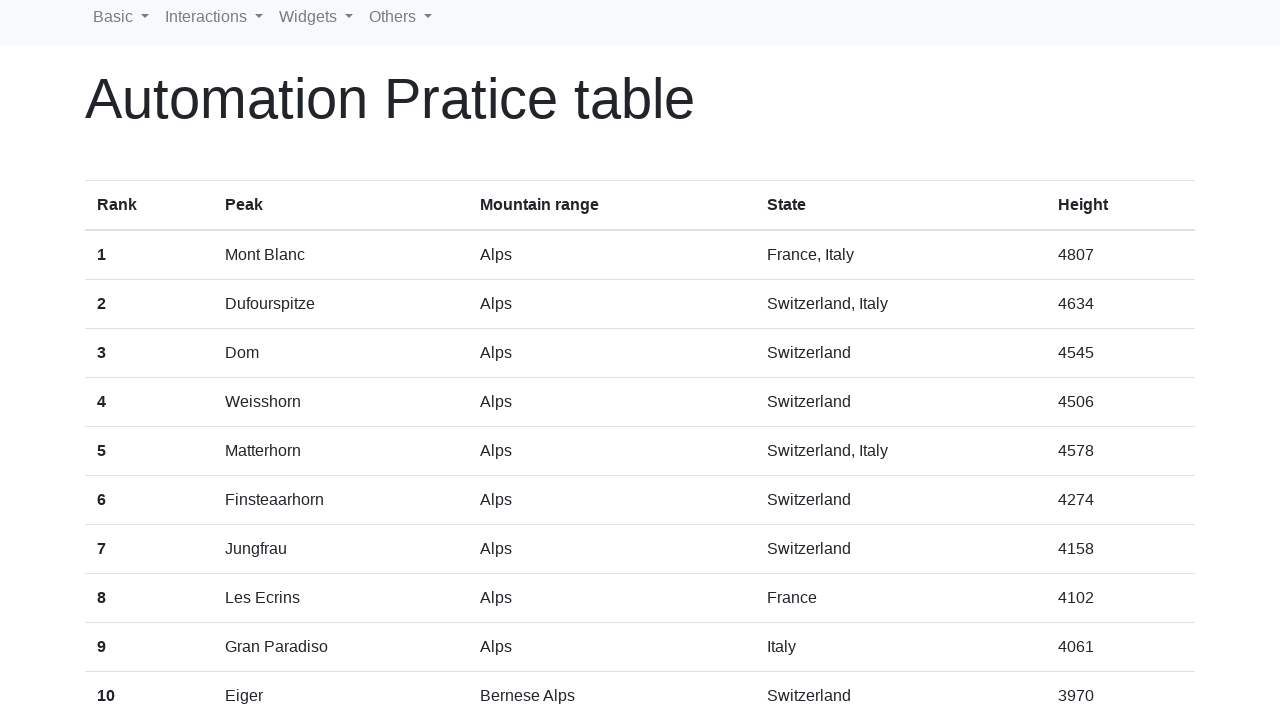

Extracted text content from table row
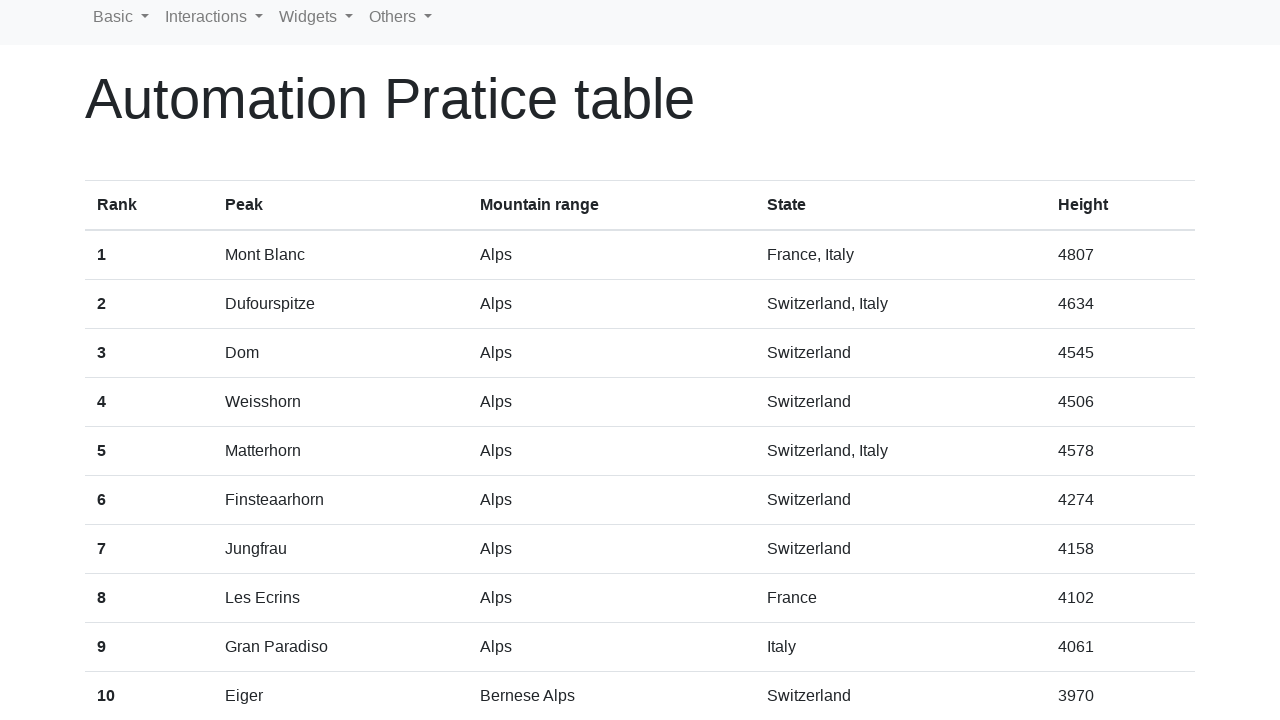

Extracted text content from table row
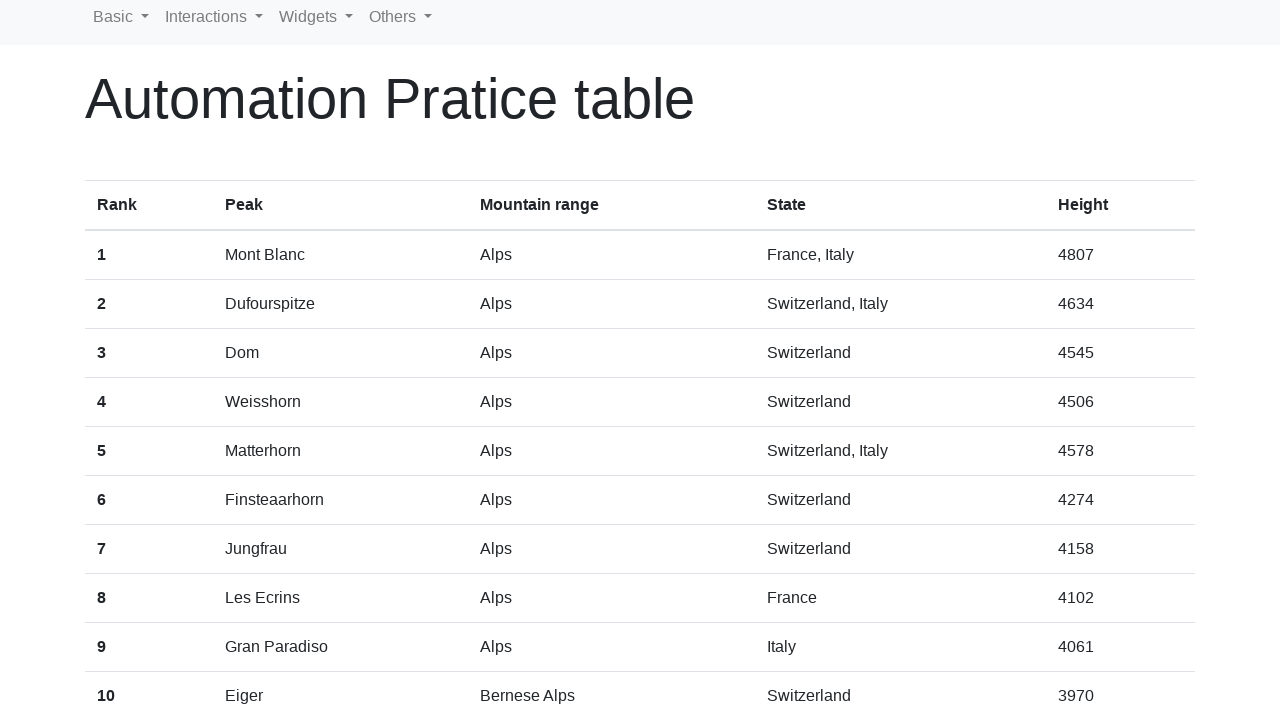

Extracted text content from table row
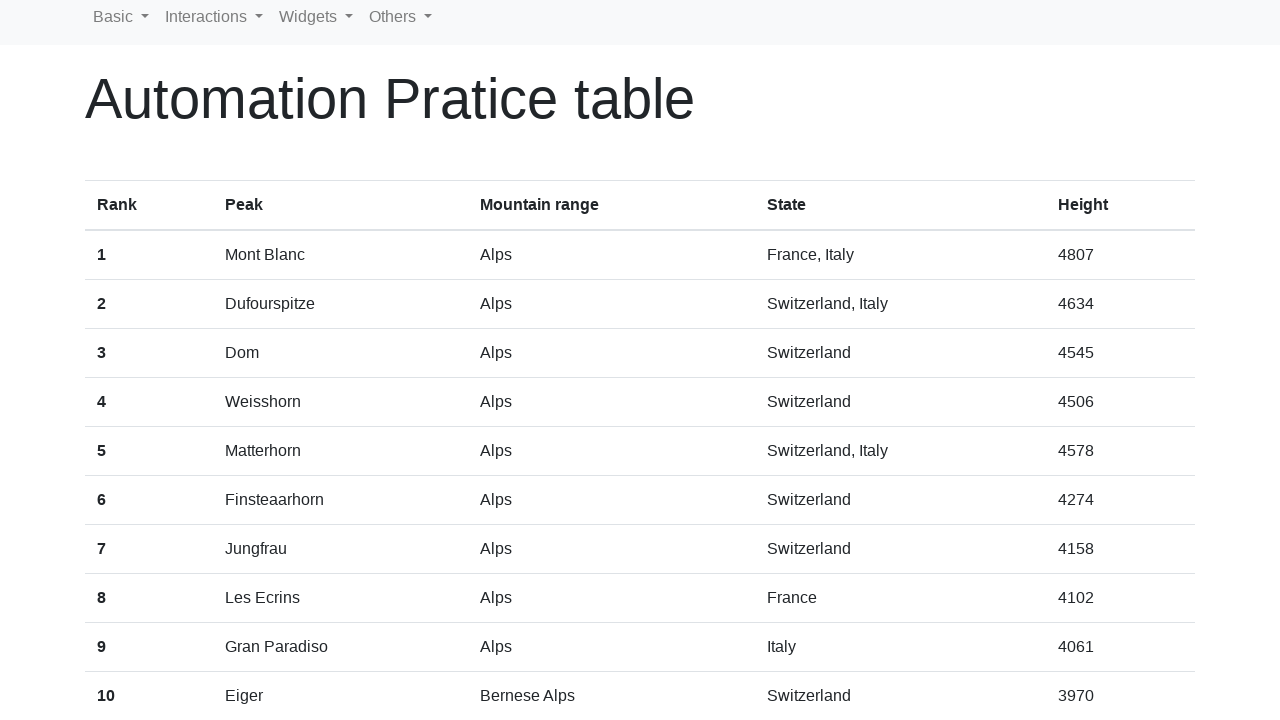

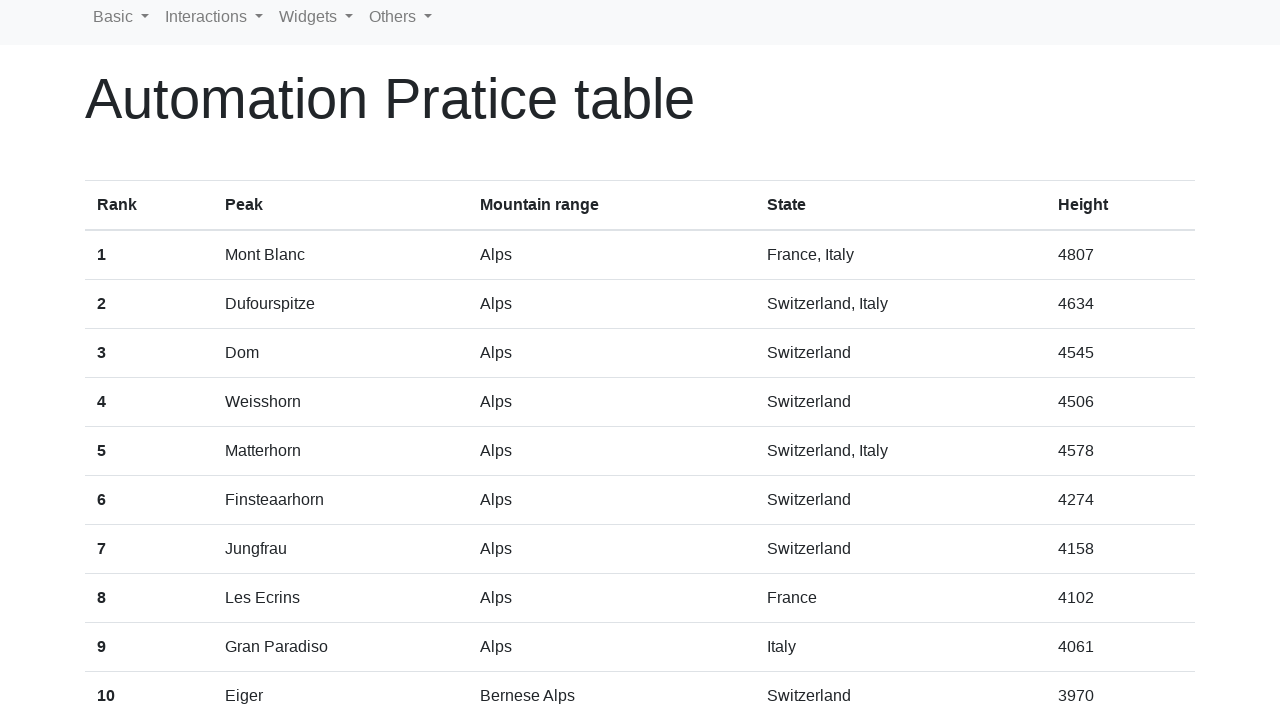